Tests dropdown handling on the OrangeHRM demo page by interacting with the country dropdown field

Starting URL: https://www.orangehrm.com/hris-hr-software-demo/

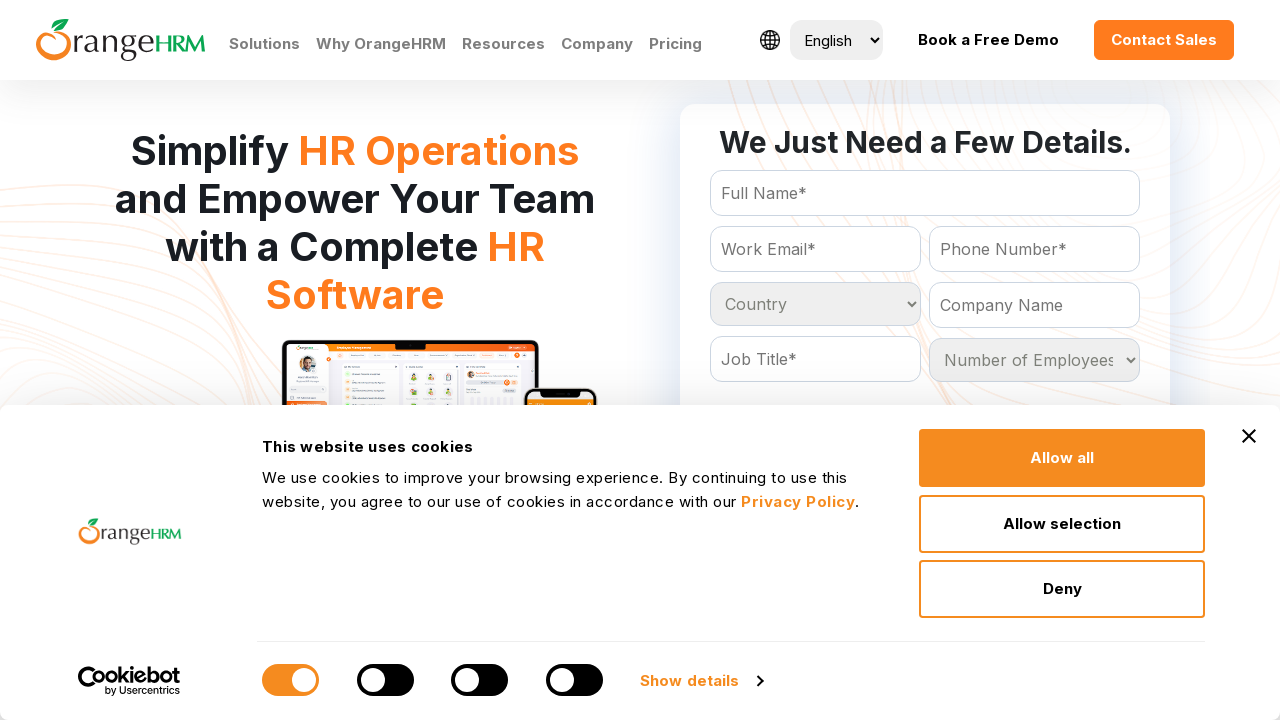

Waited for country dropdown to be available
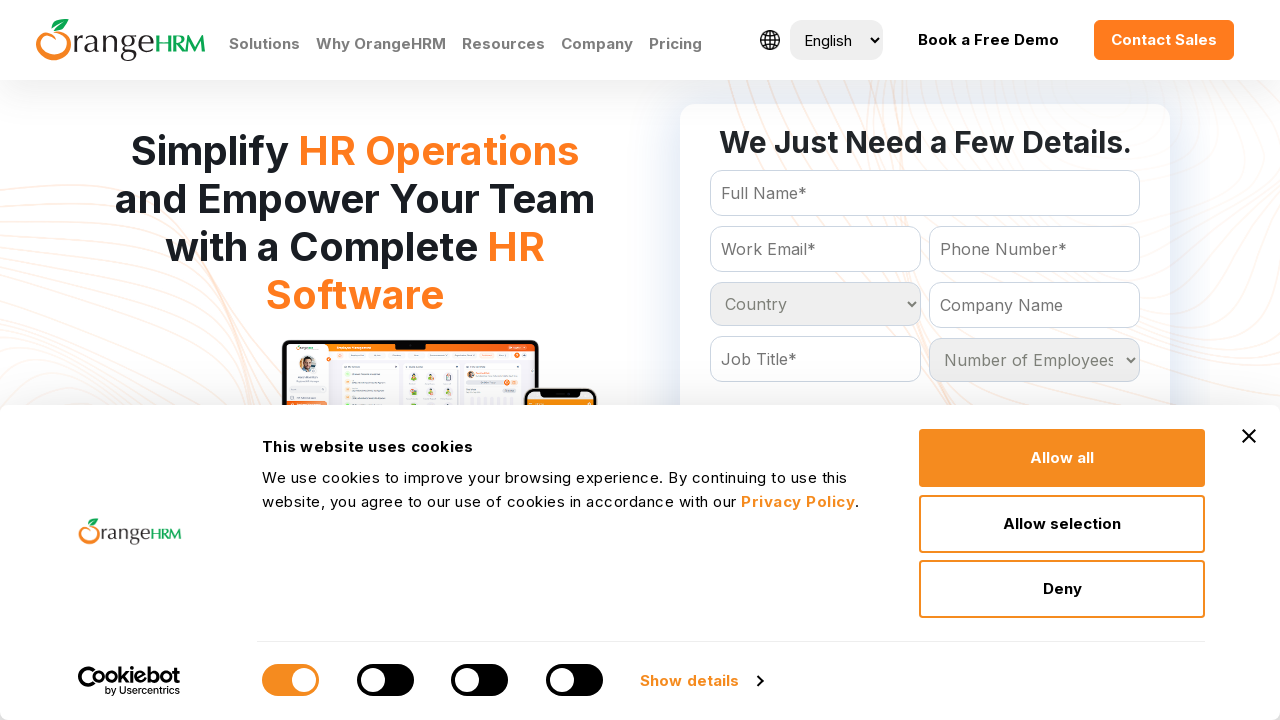

Located country dropdown element
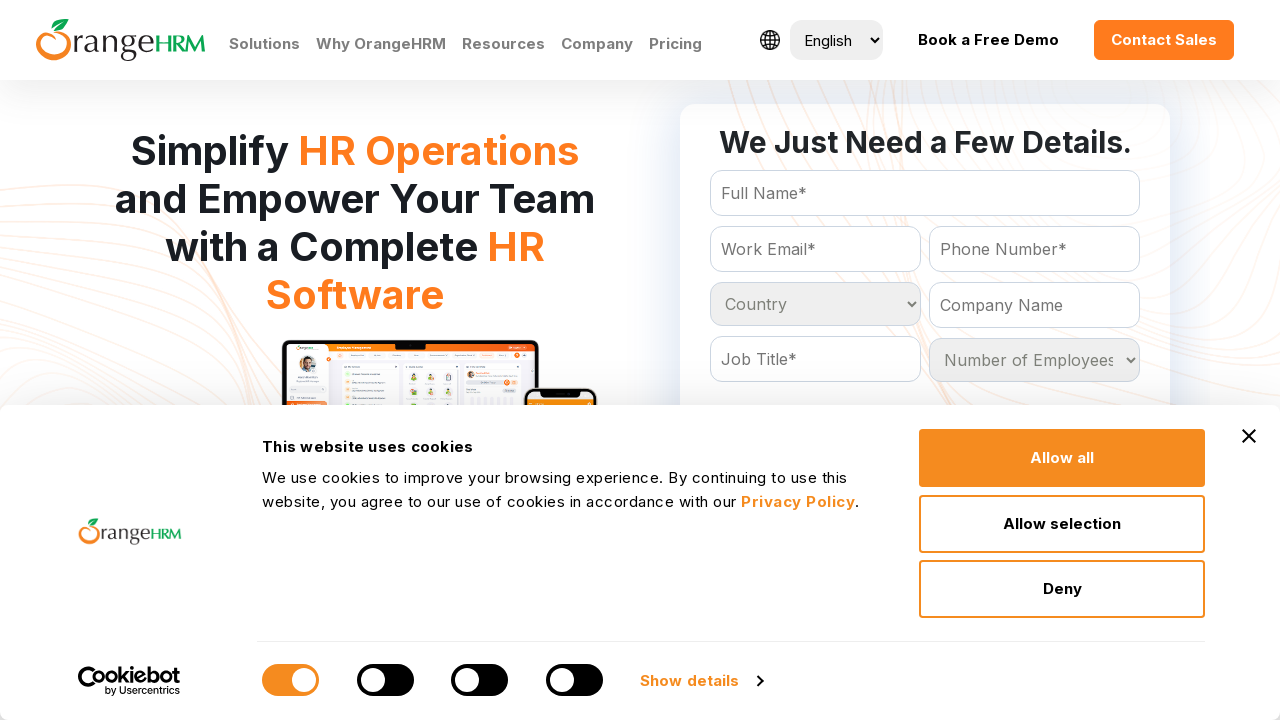

Retrieved all options from country dropdown
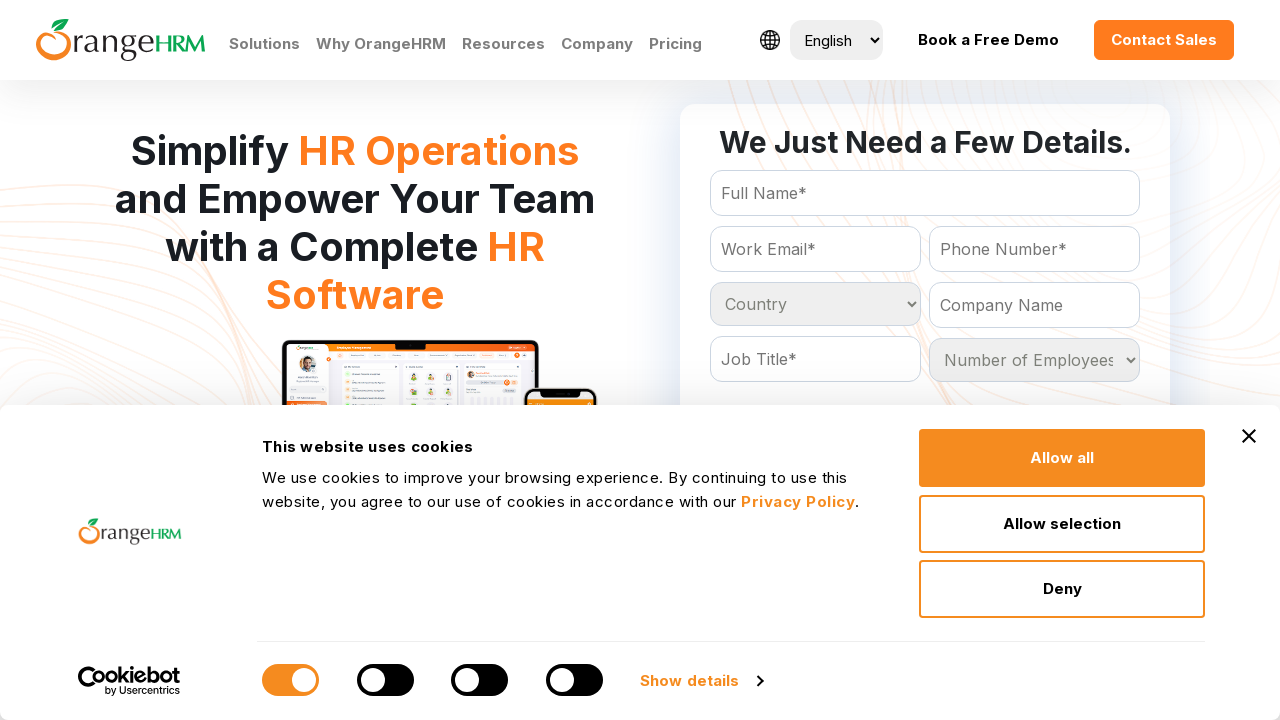

Counted 232 countries in dropdown
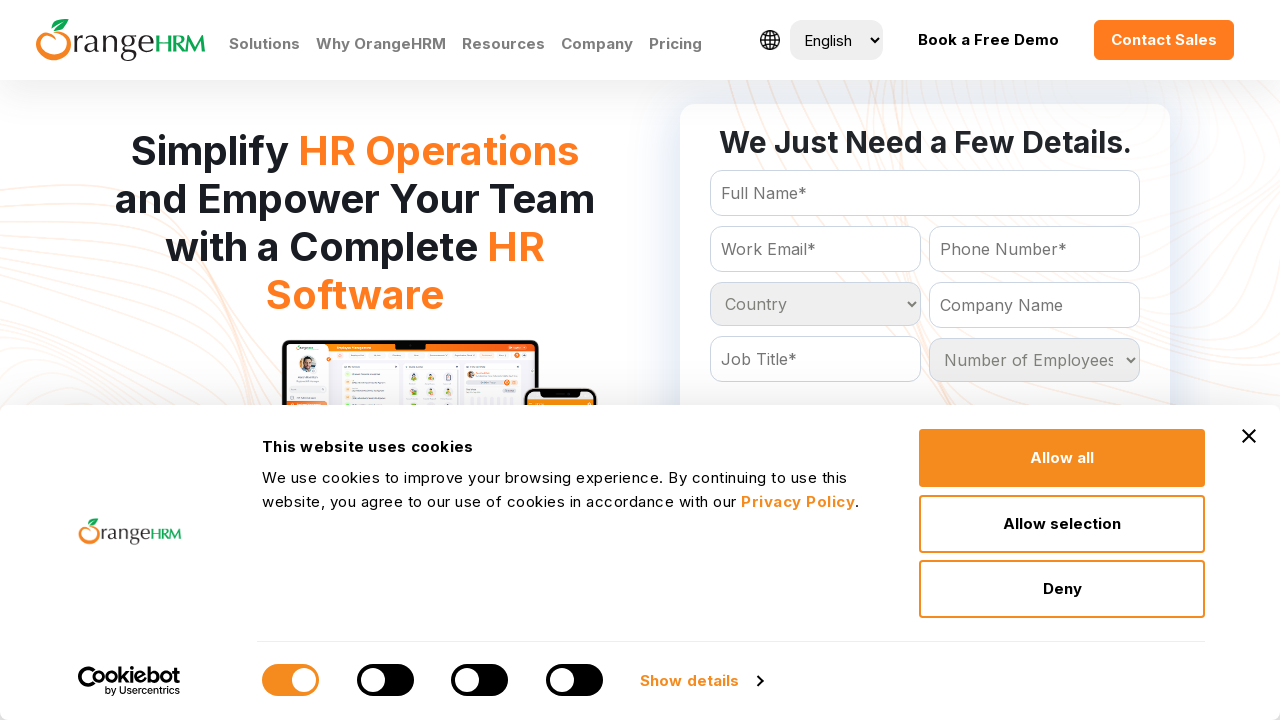

Printed all country options from dropdown
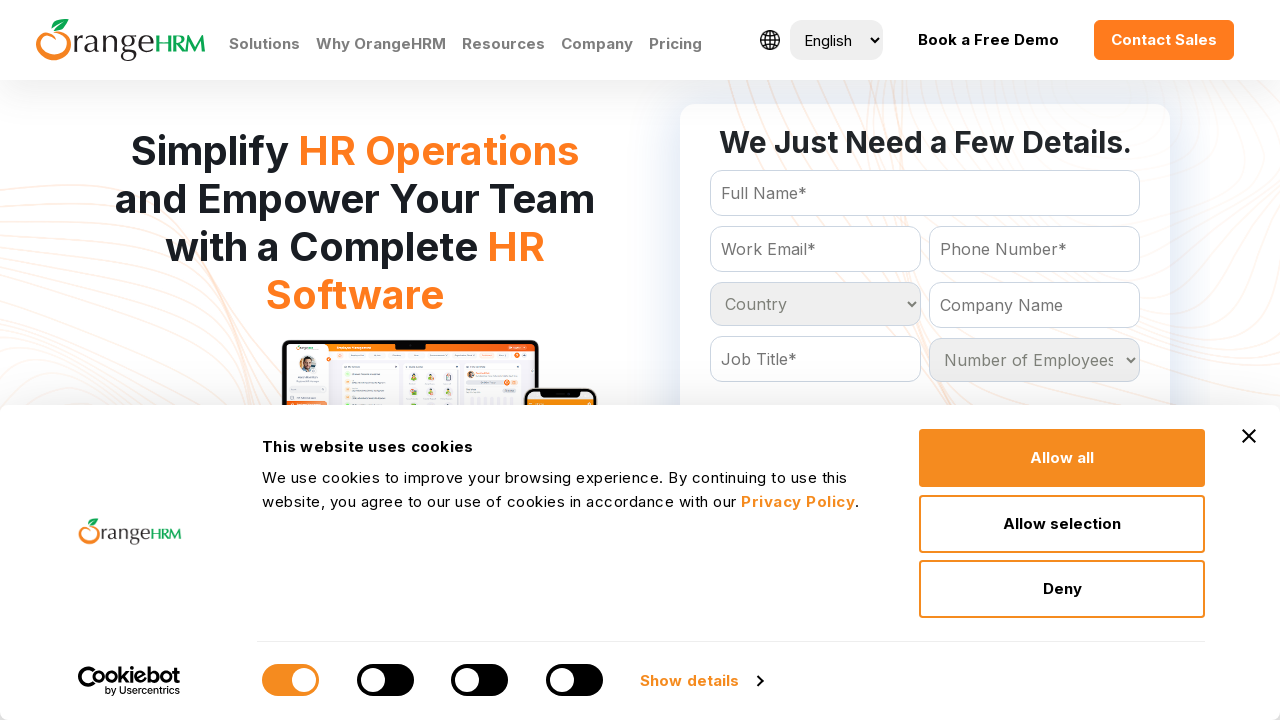

Selected 'India' from country dropdown on #Form_getForm_Country
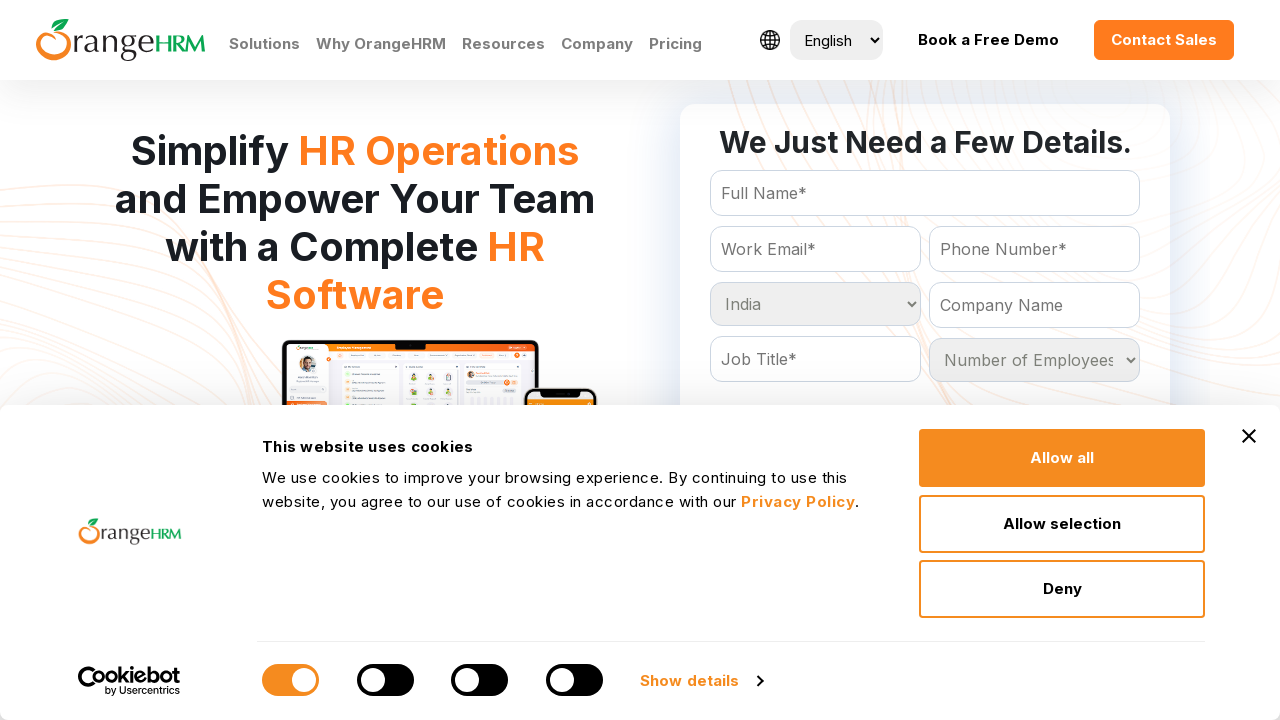

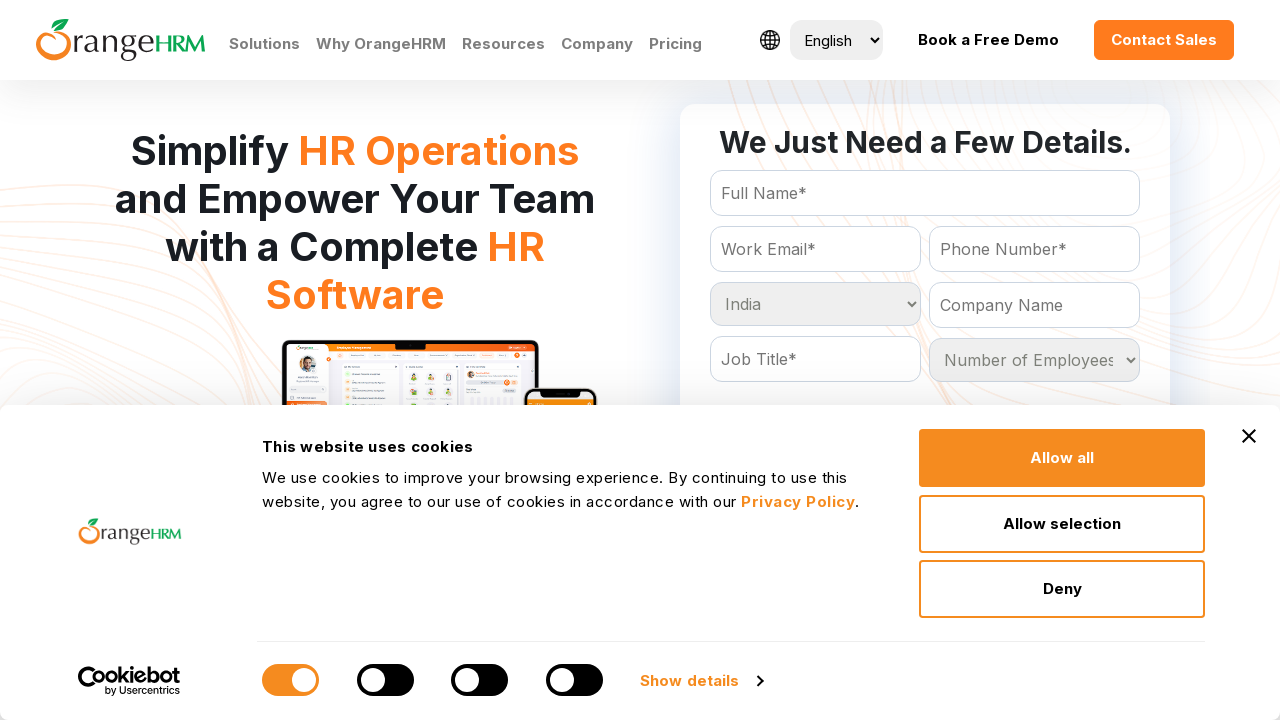